Tests a web form by entering text in a text box and submitting, then verifying the success message

Starting URL: https://www.selenium.dev/selenium/web/web-form.html

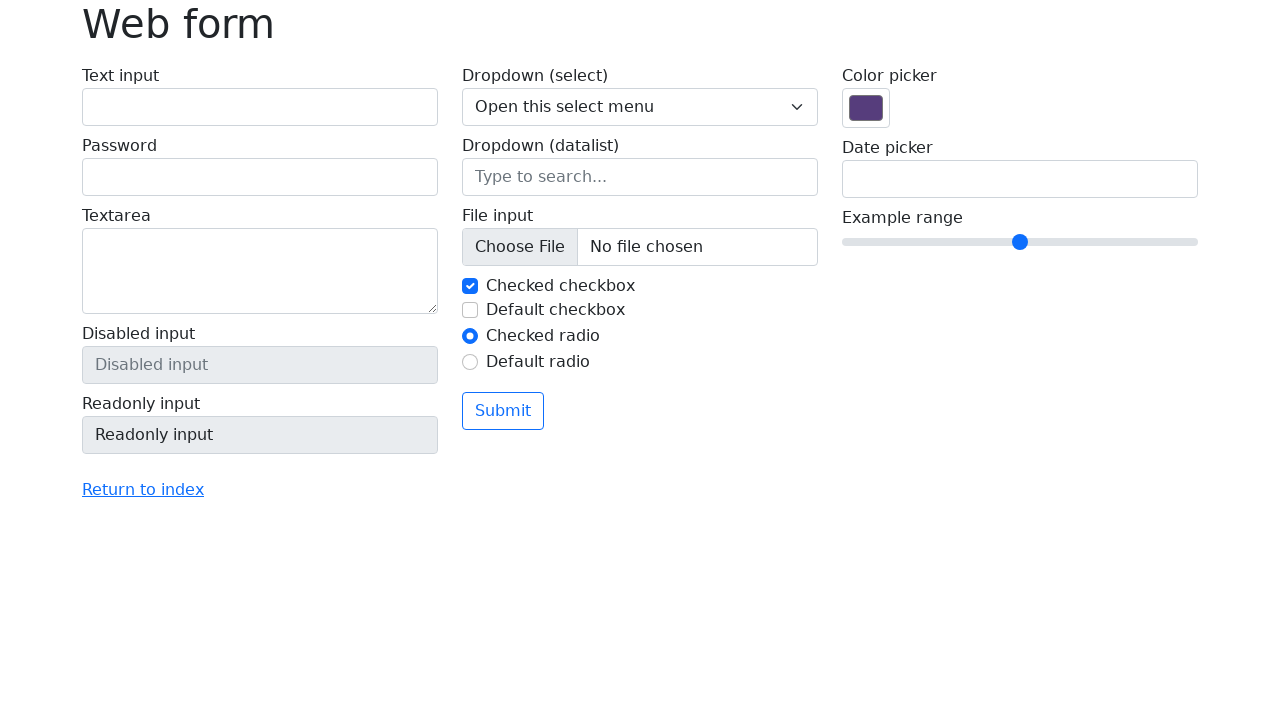

Filled text box with 'Selenium' on input[name='my-text']
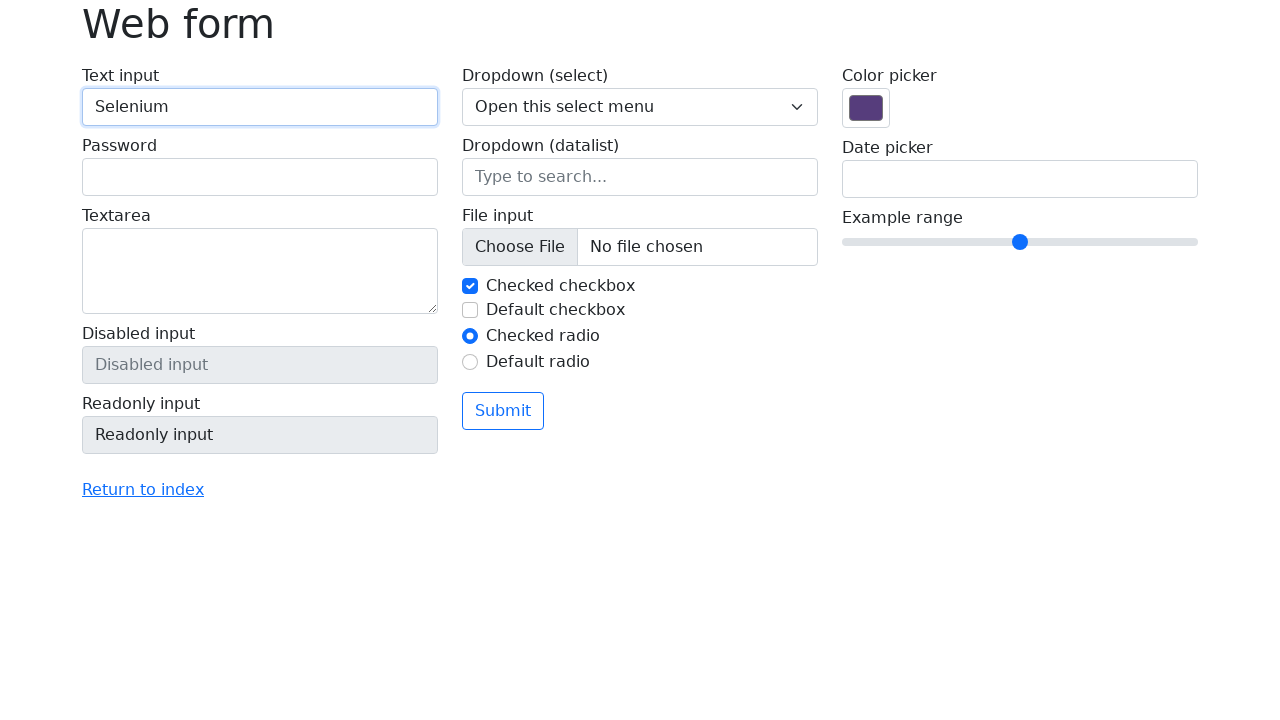

Clicked submit button at (503, 411) on button
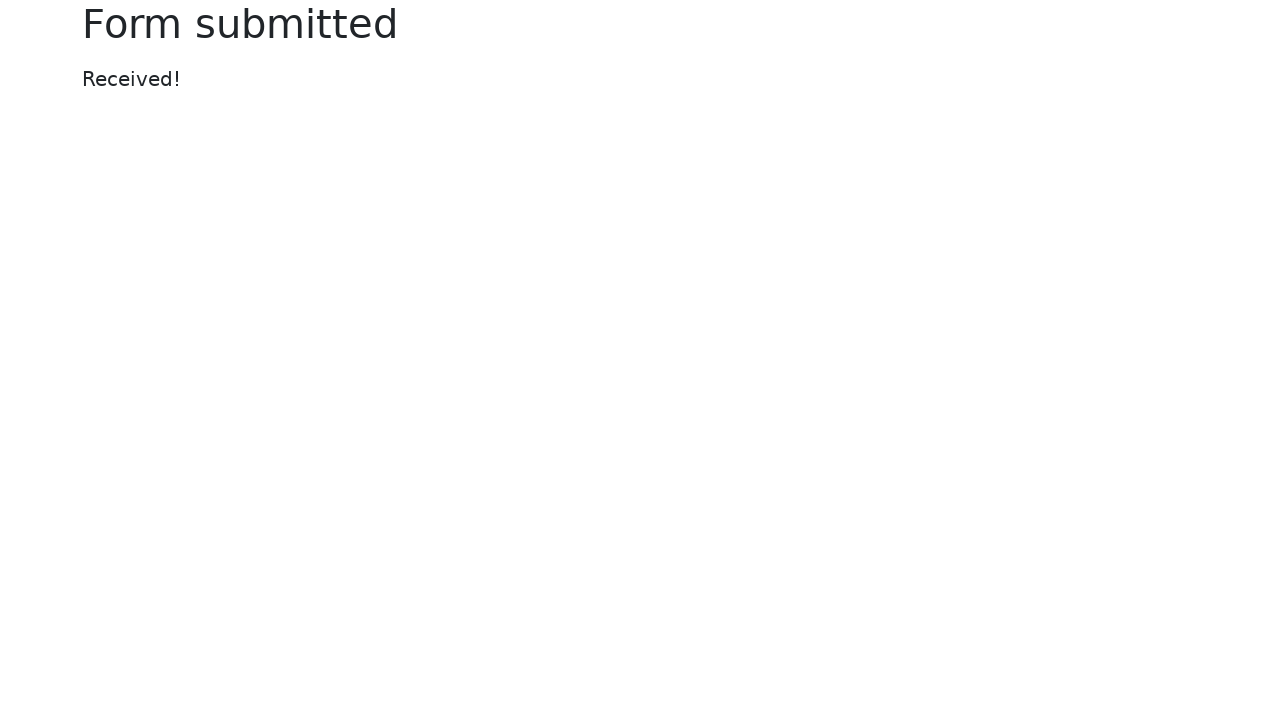

Success message appeared
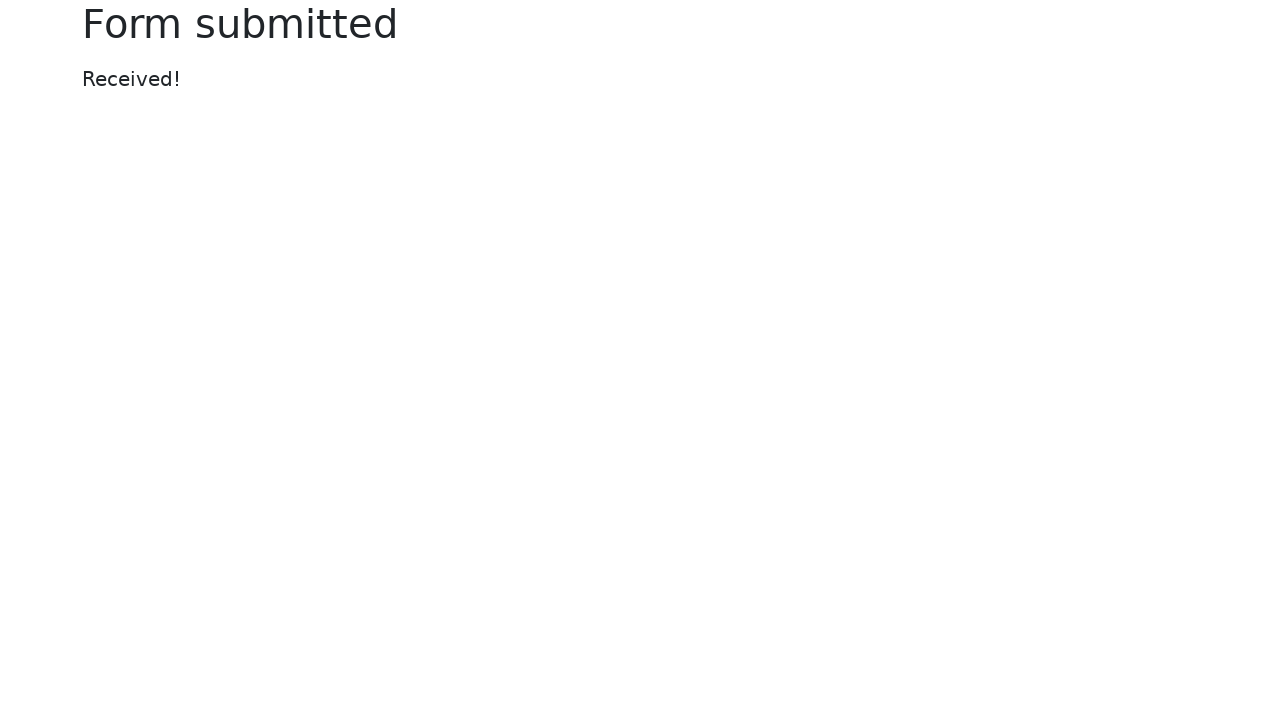

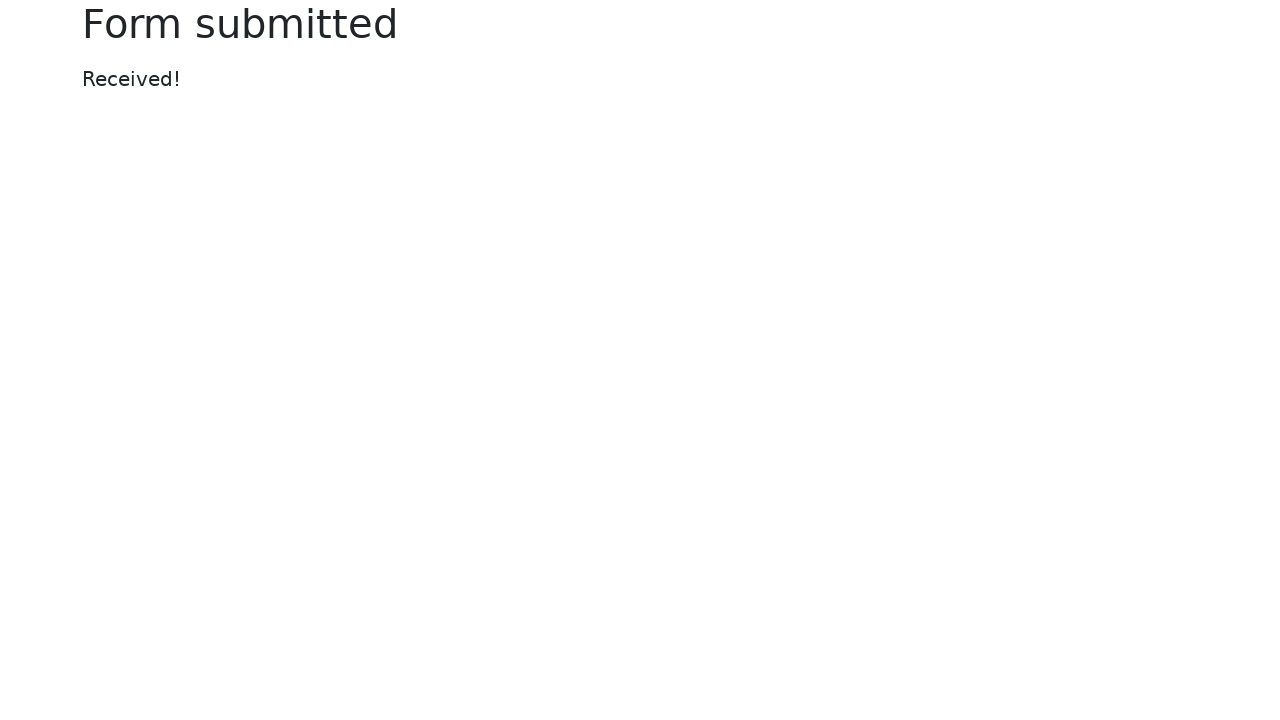